Tests the moved link (301 redirect) by clicking it and verifying the response status code displayed is 301

Starting URL: https://demoqa.com/

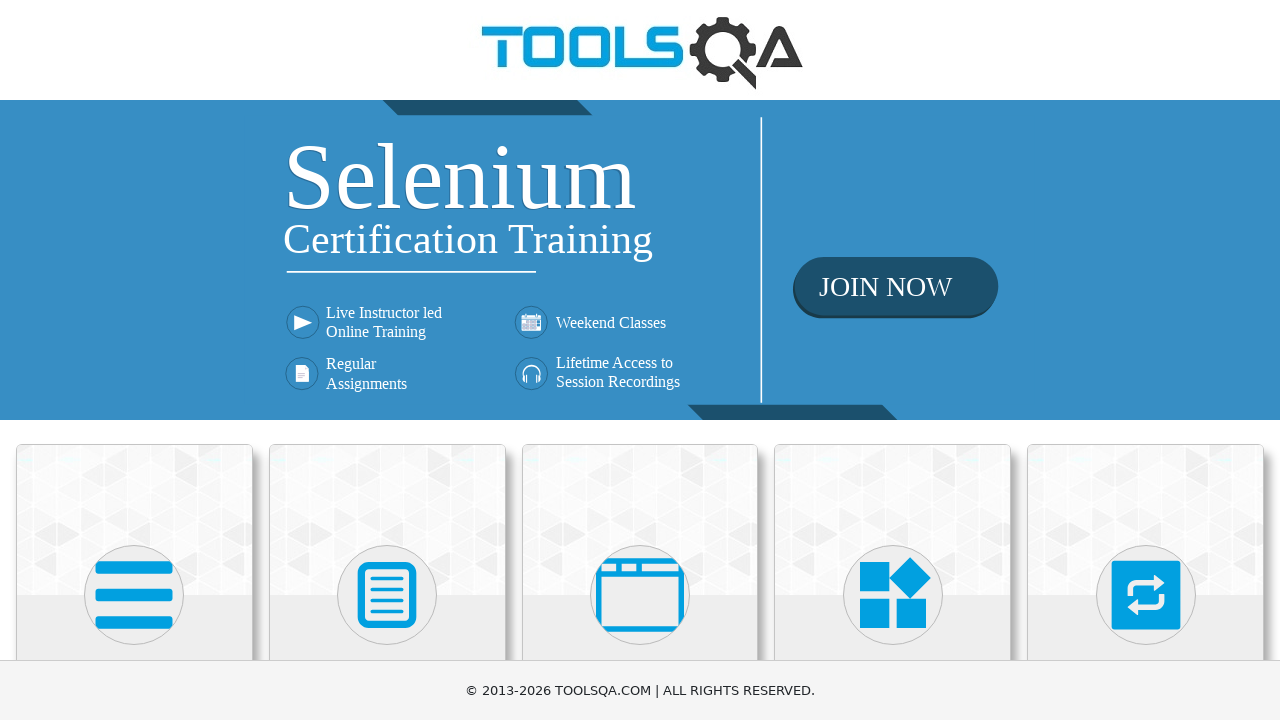

Clicked on Elements card at (134, 520) on .card:has-text('Elements')
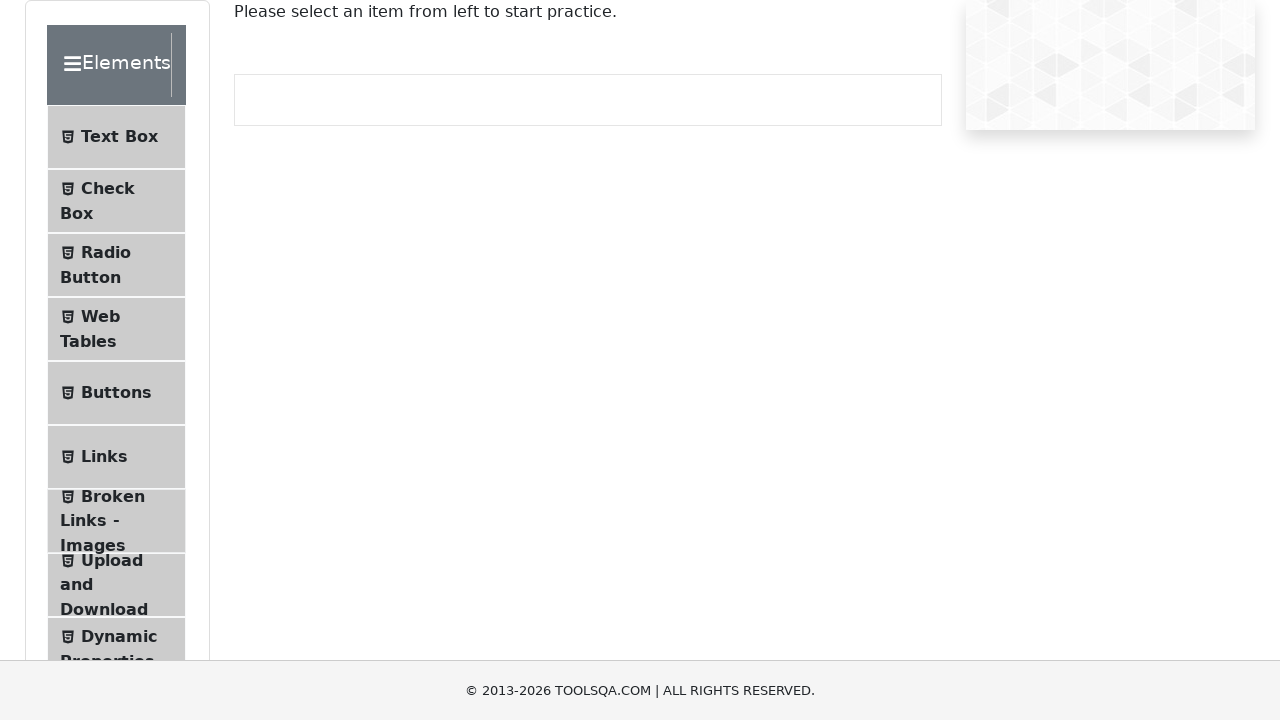

Clicked on Links menu item at (104, 457) on text=Links
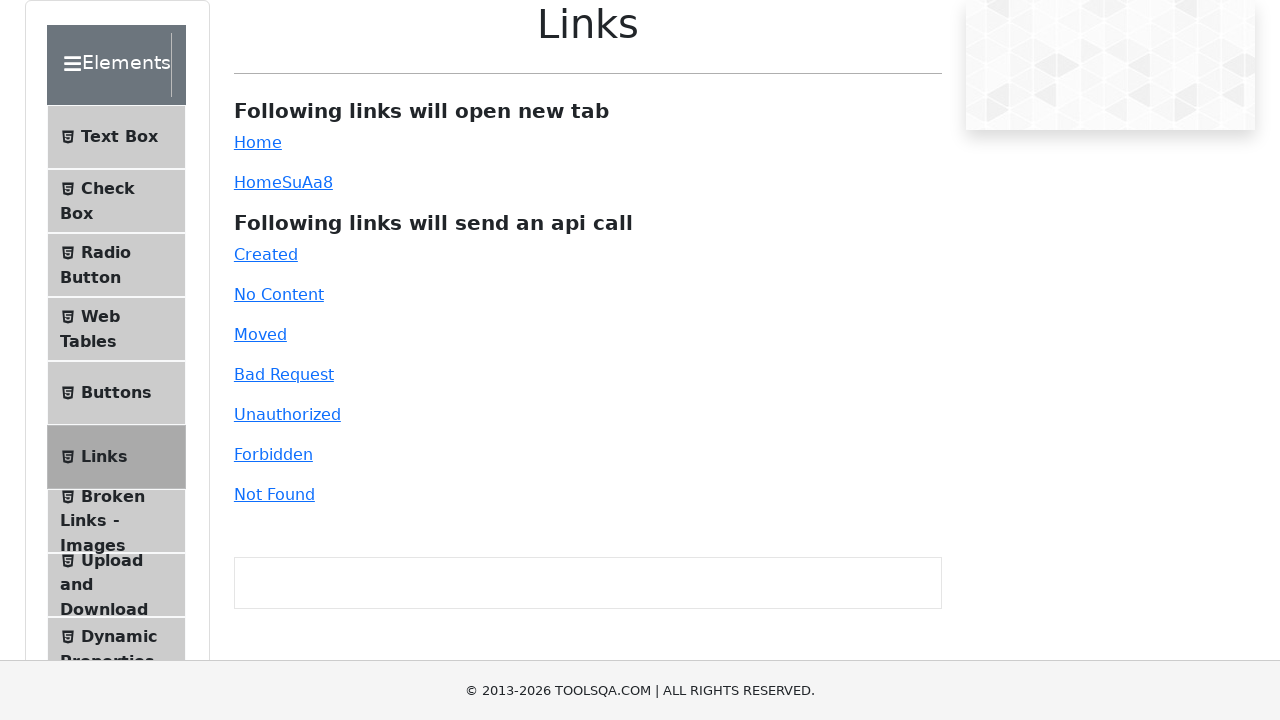

Clicked on moved link (301 redirect) at (260, 334) on #moved
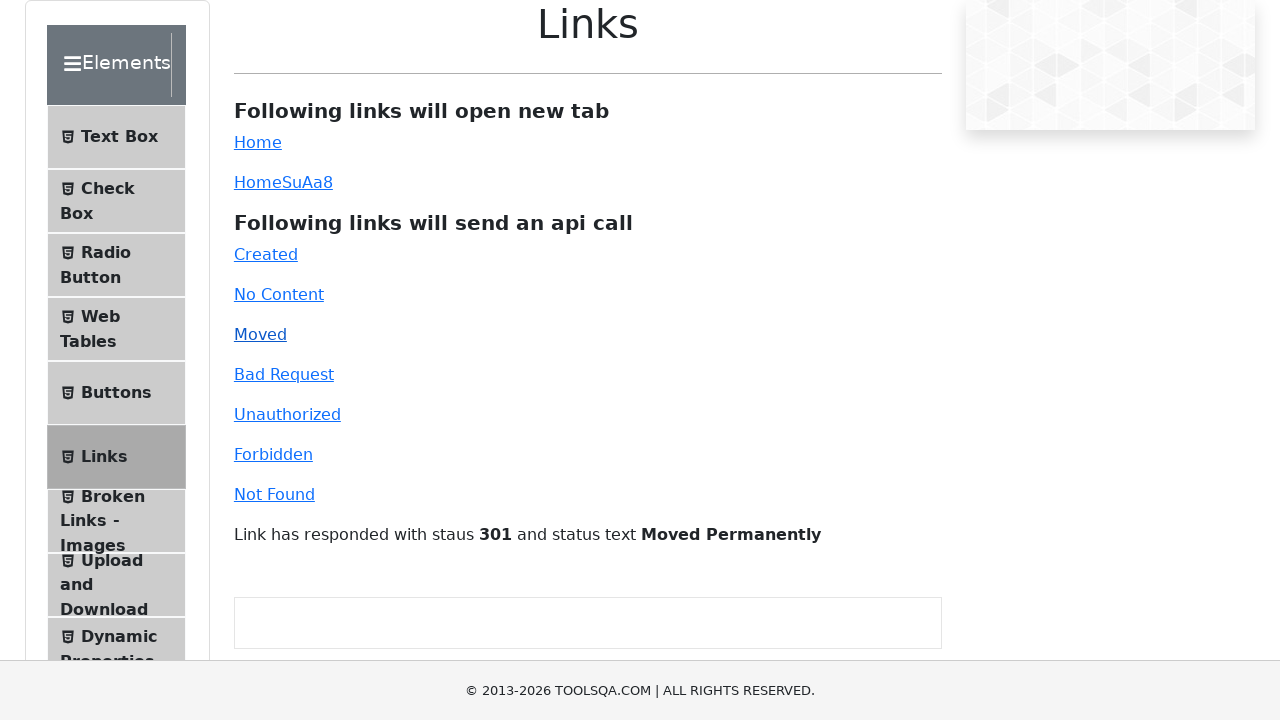

Waited for link response element to load
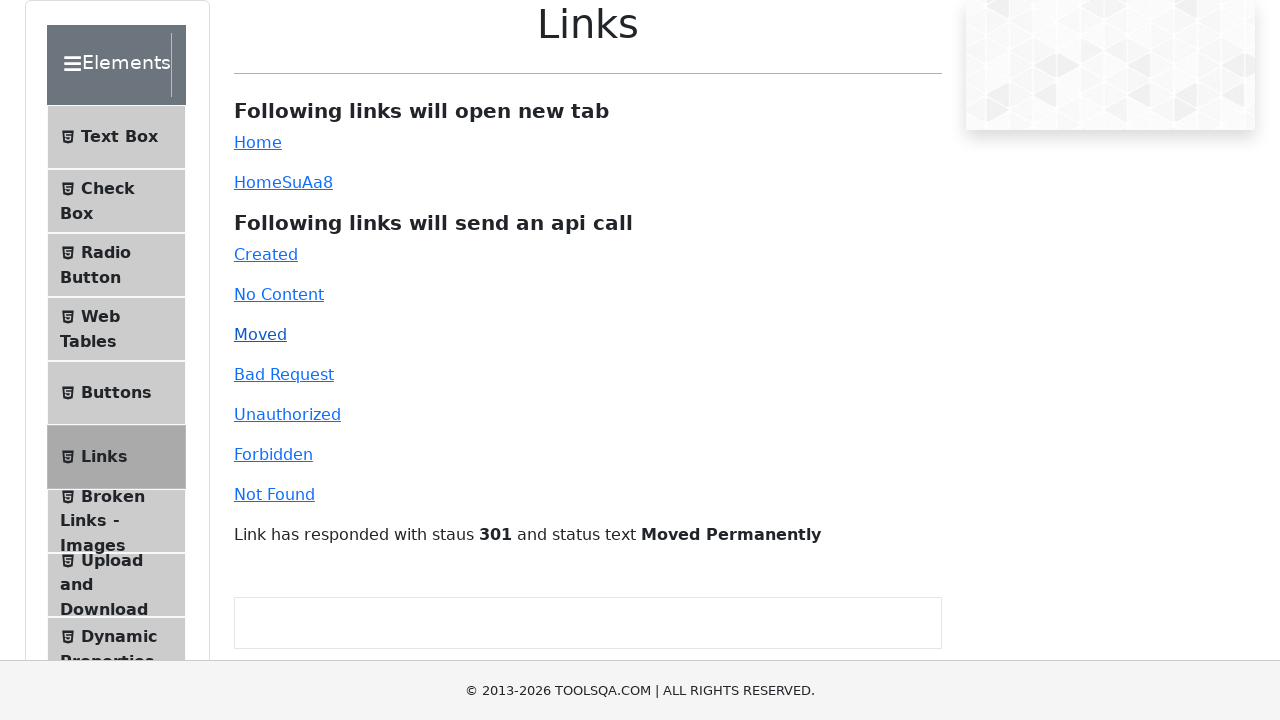

Retrieved status code text from response element
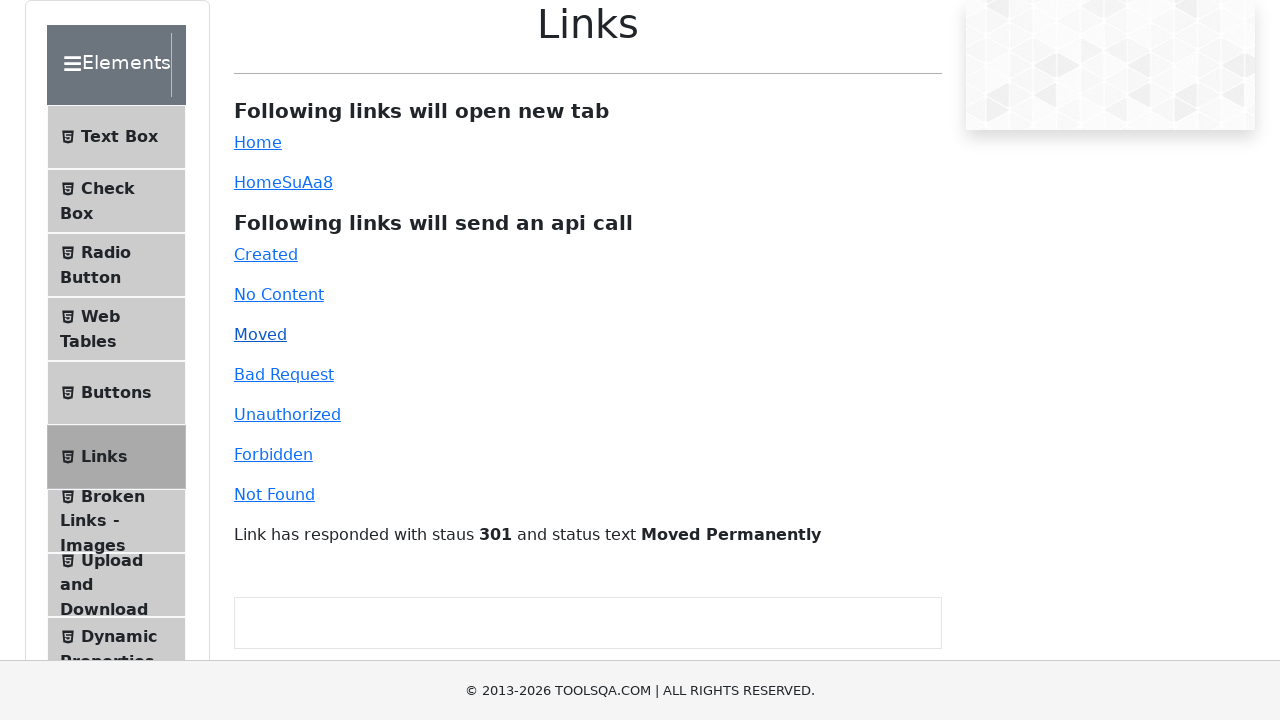

Verified that response status code contains '301'
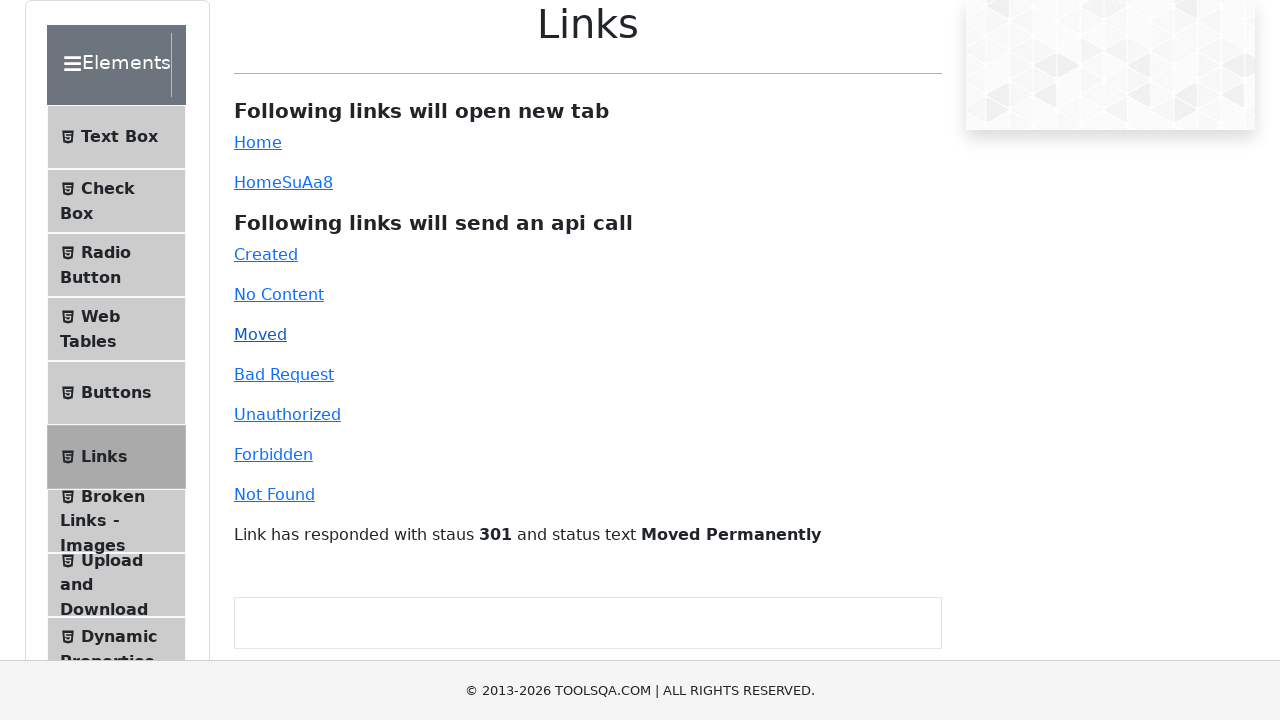

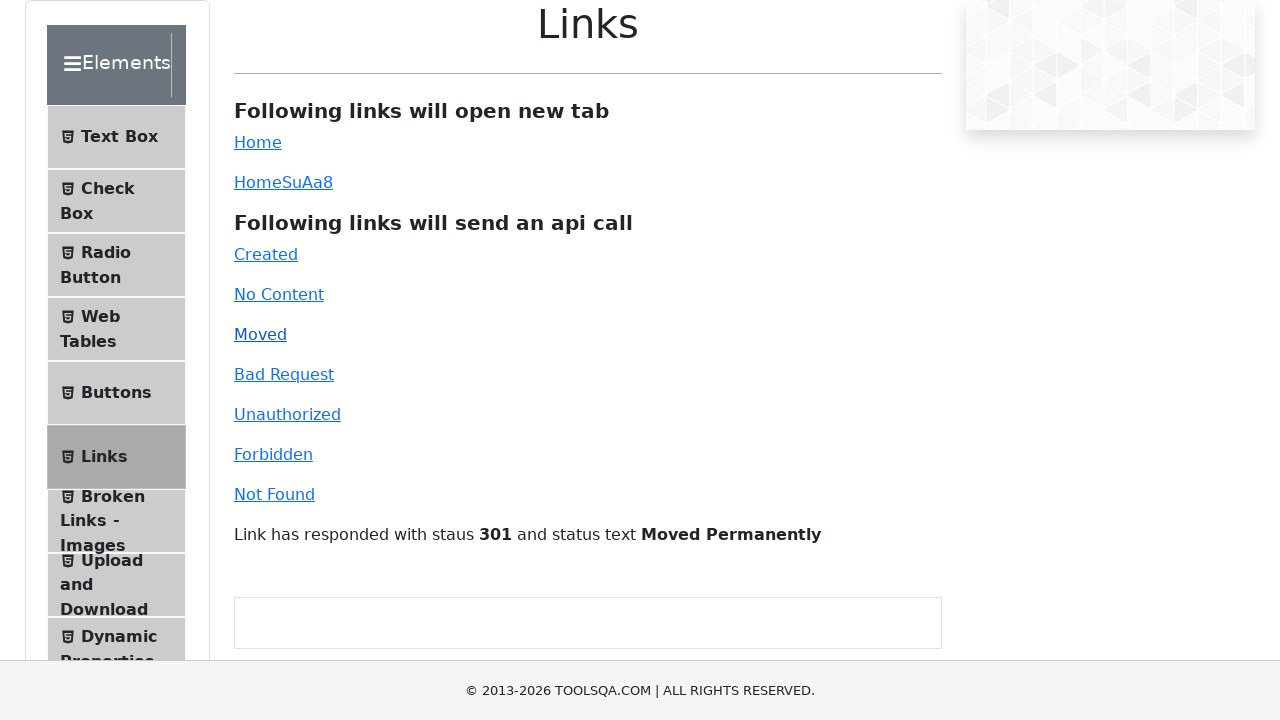